Tests keyboard actions by typing text in uppercase using Shift key modifier in a form field

Starting URL: https://awesomeqa.com/practice.html

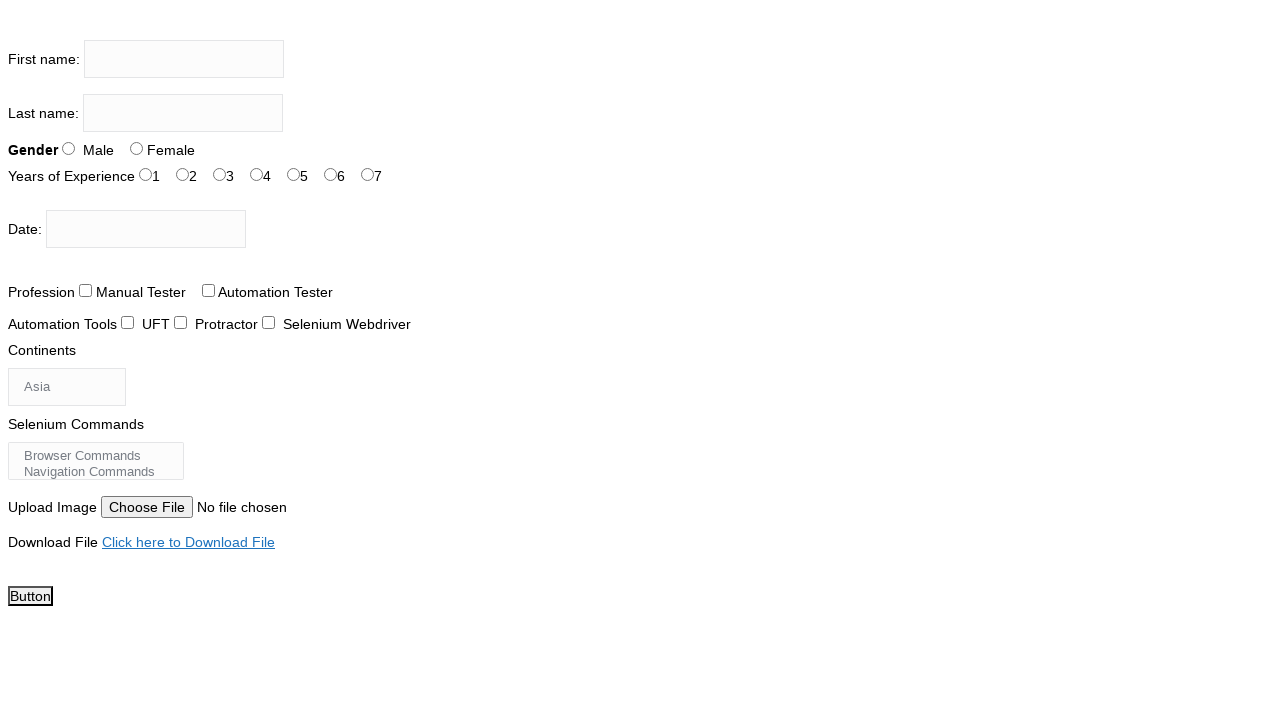

Located the first name input field
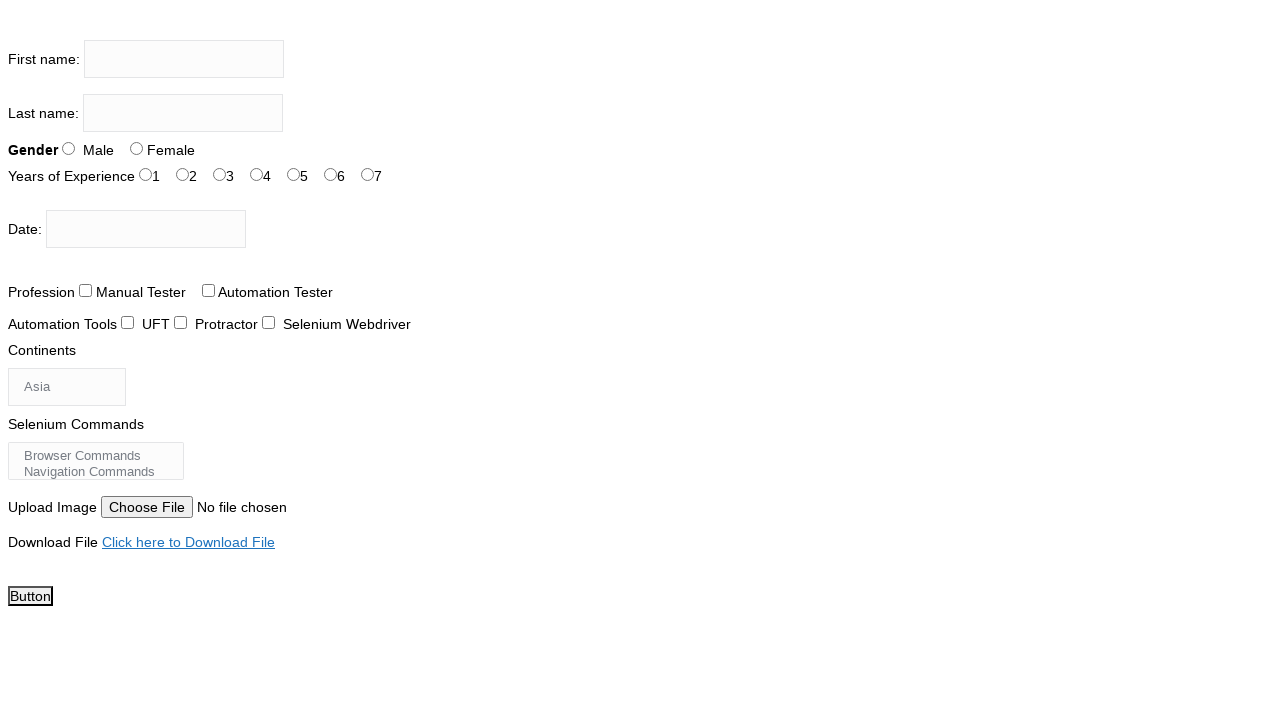

Pressed and held Shift key
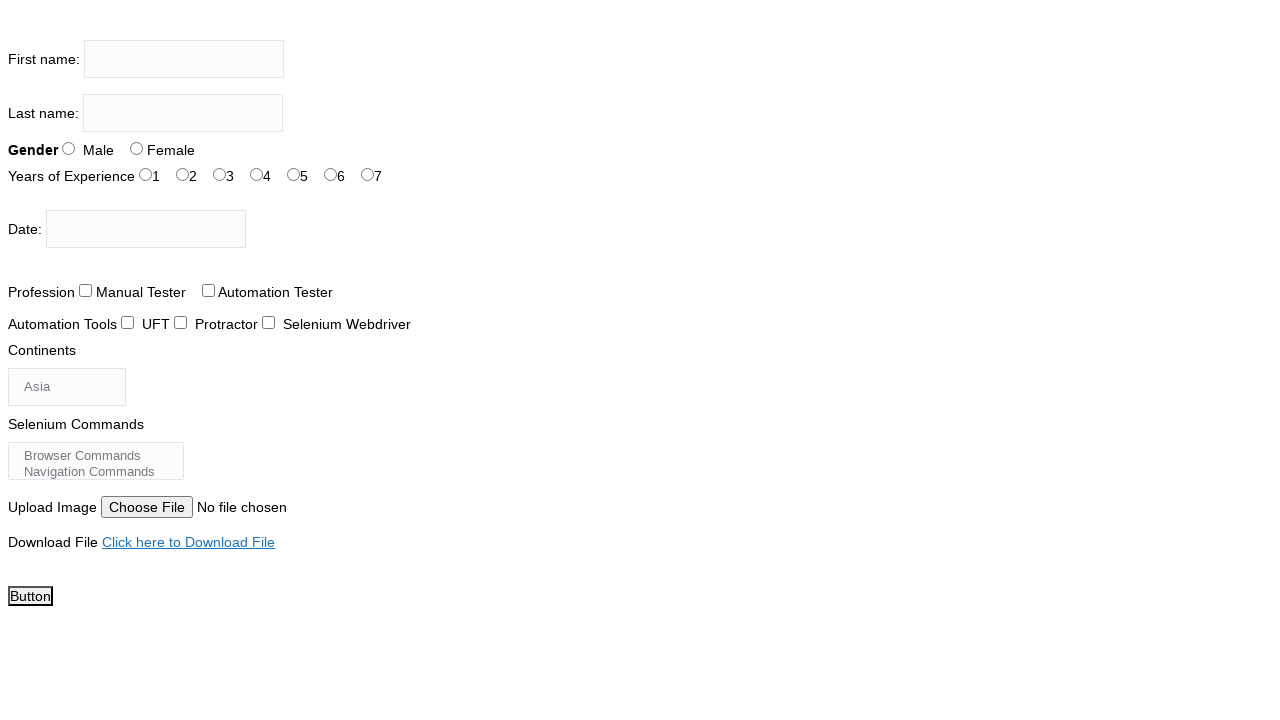

Filled first name field with 'THE TESTING ACADEMY' while Shift key is held on xpath=//input[@name='firstname']
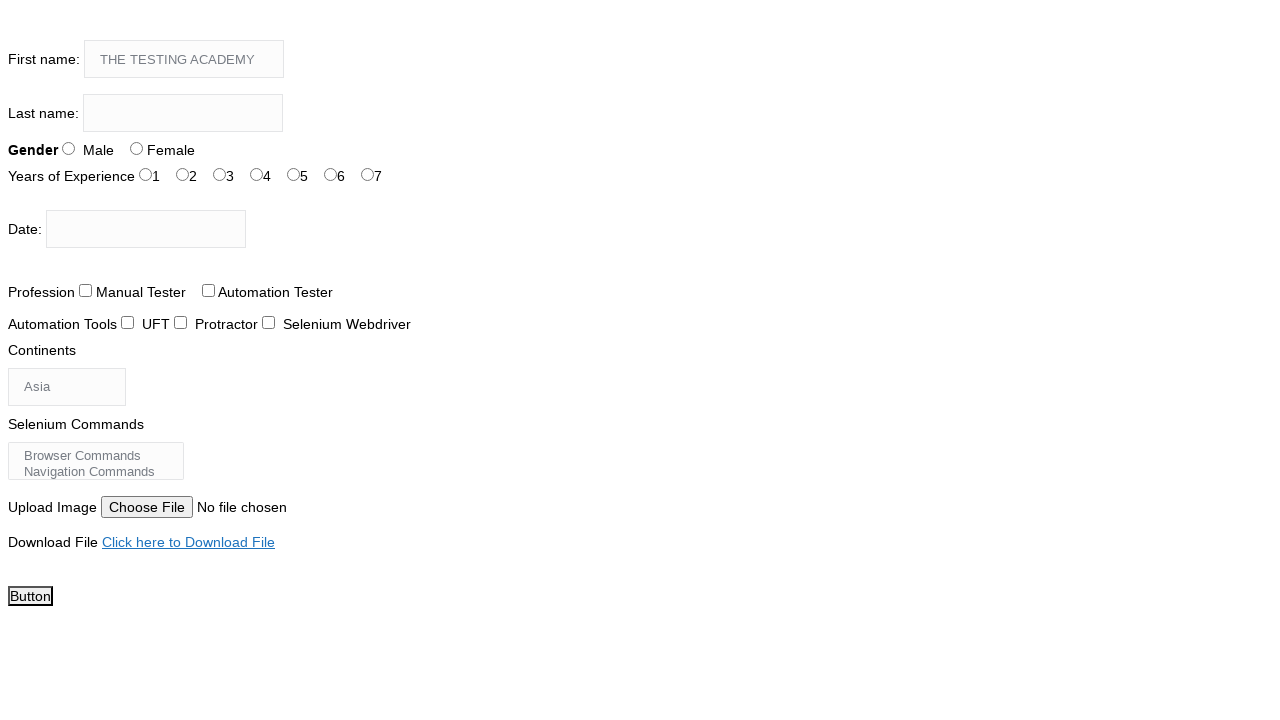

Released Shift key
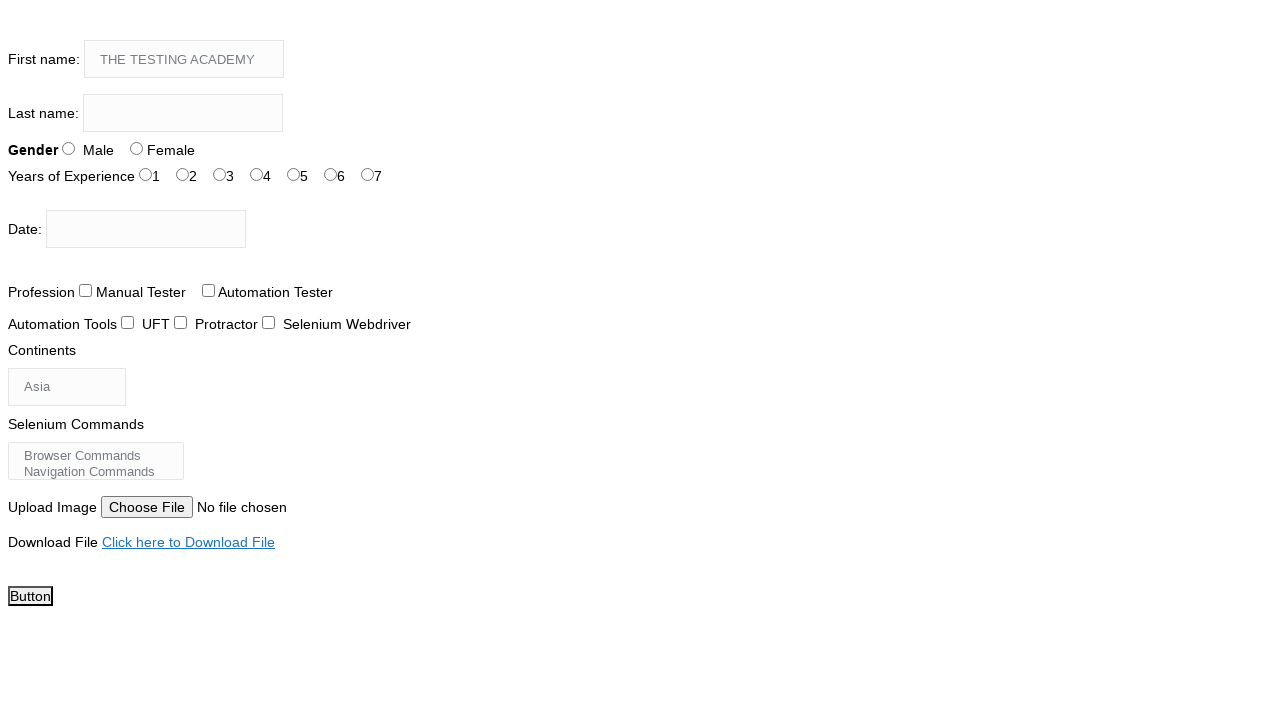

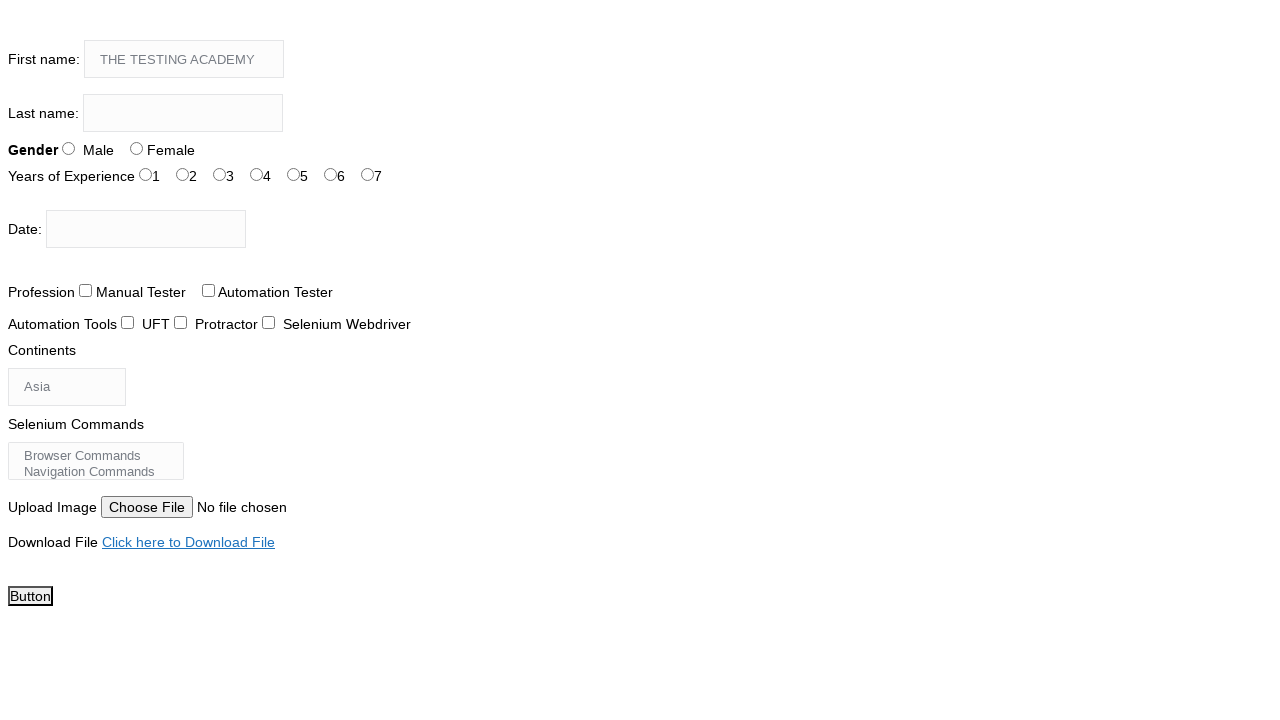